Tests clicking on the cart icon on Target.com homepage

Starting URL: https://www.target.com/

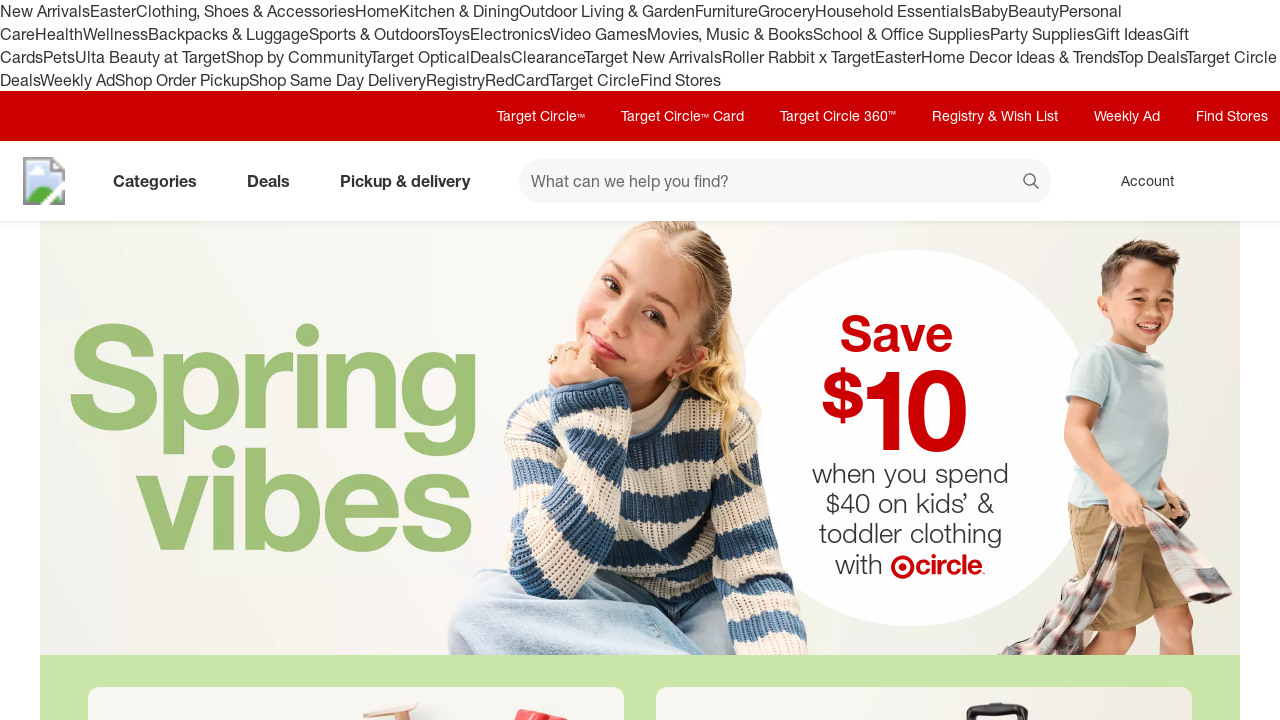

Waited for Target.com homepage to load (networkidle)
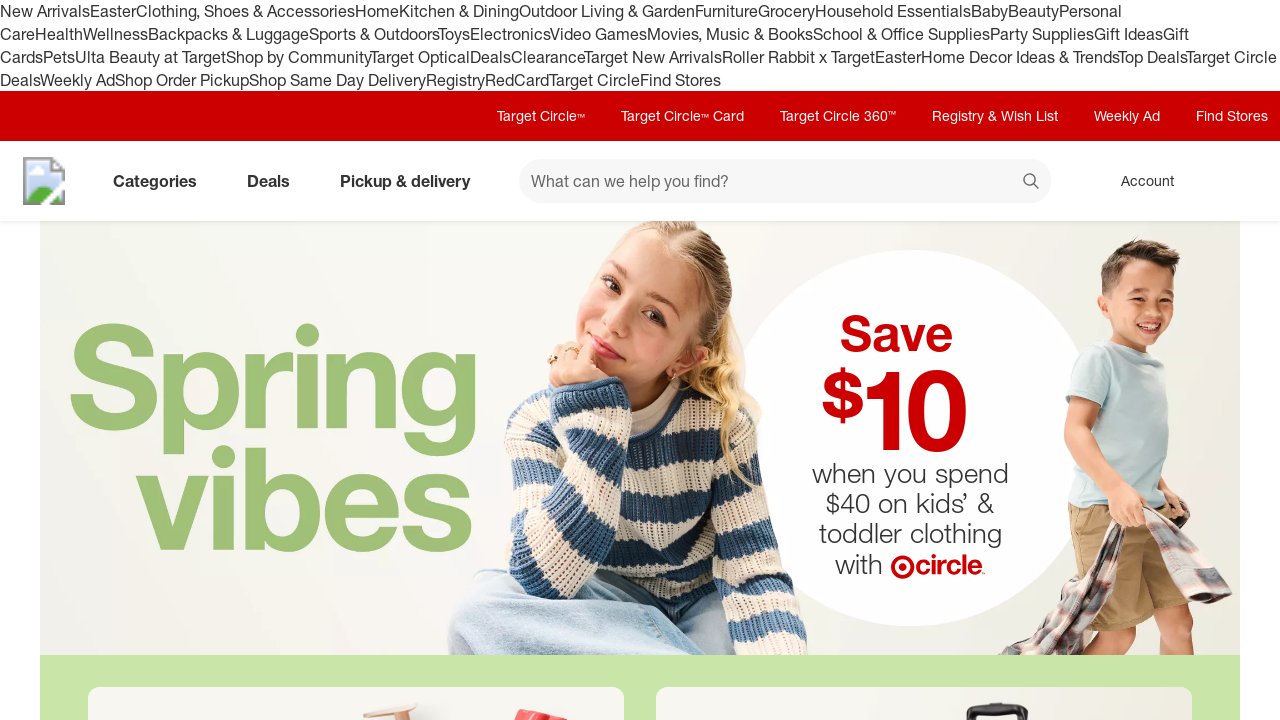

Clicked on the cart icon at (1238, 181) on div[data-test*='CartIcon']
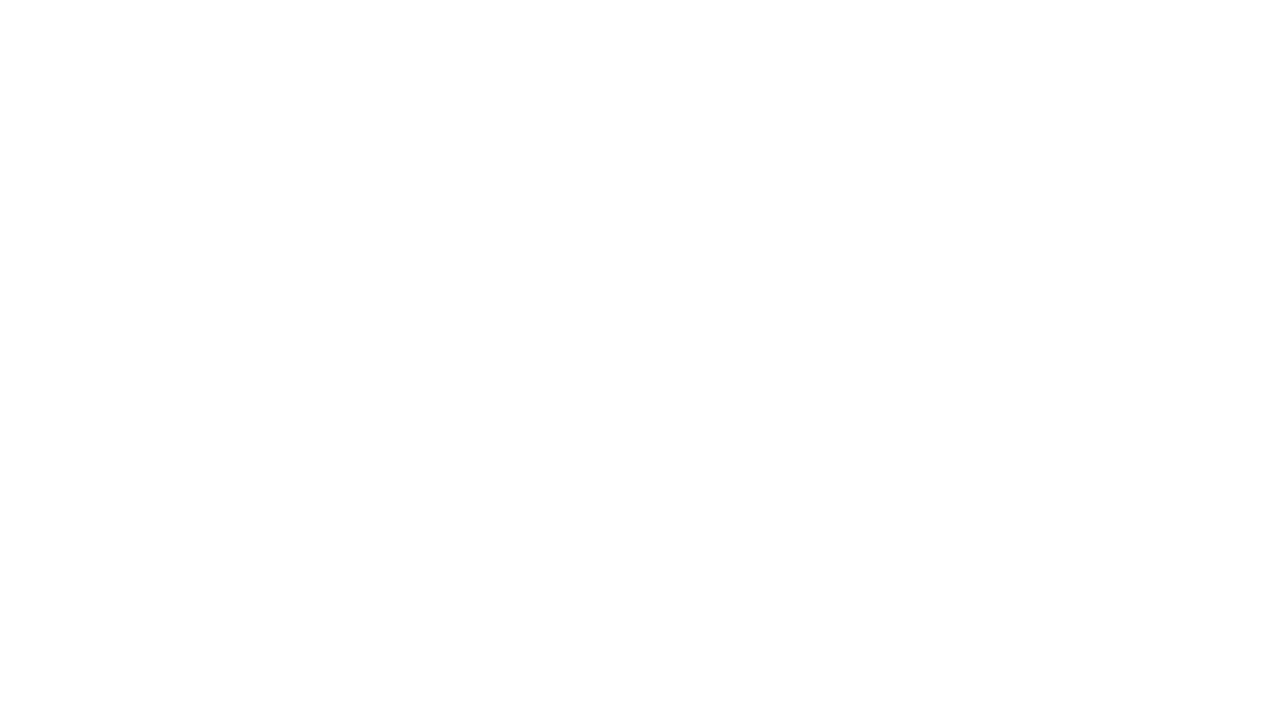

Waited for cart page to load (networkidle)
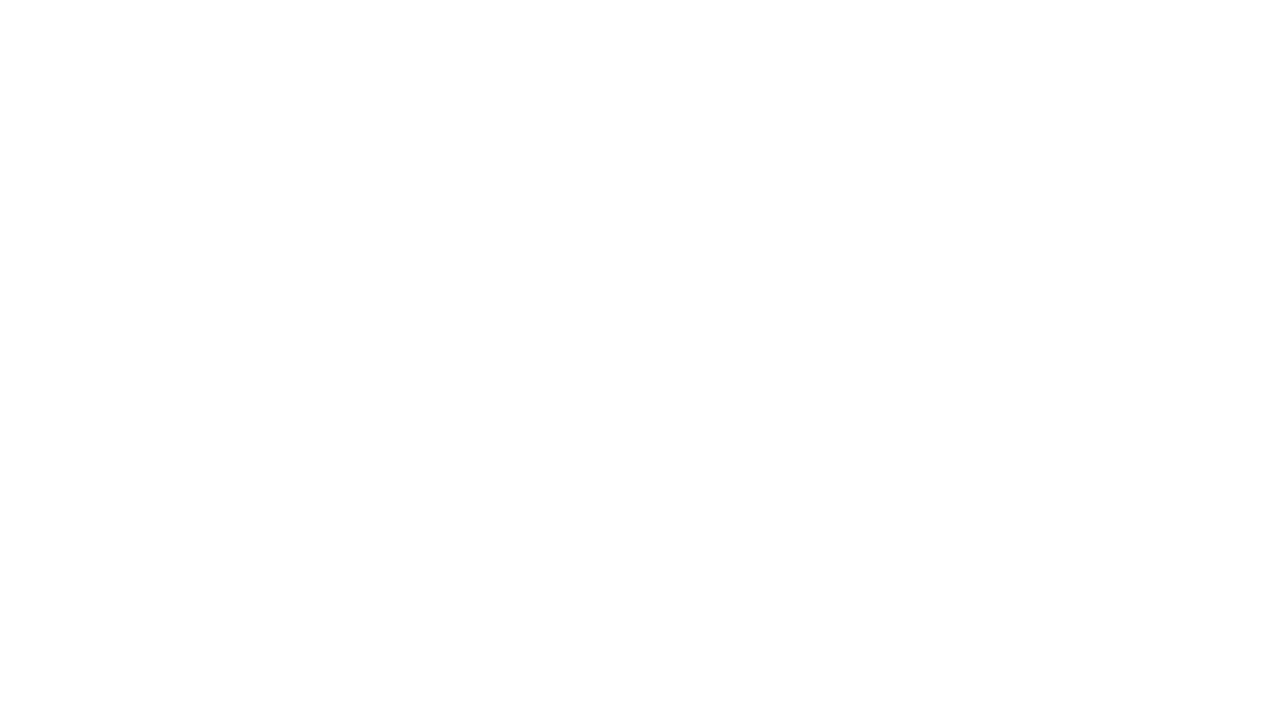

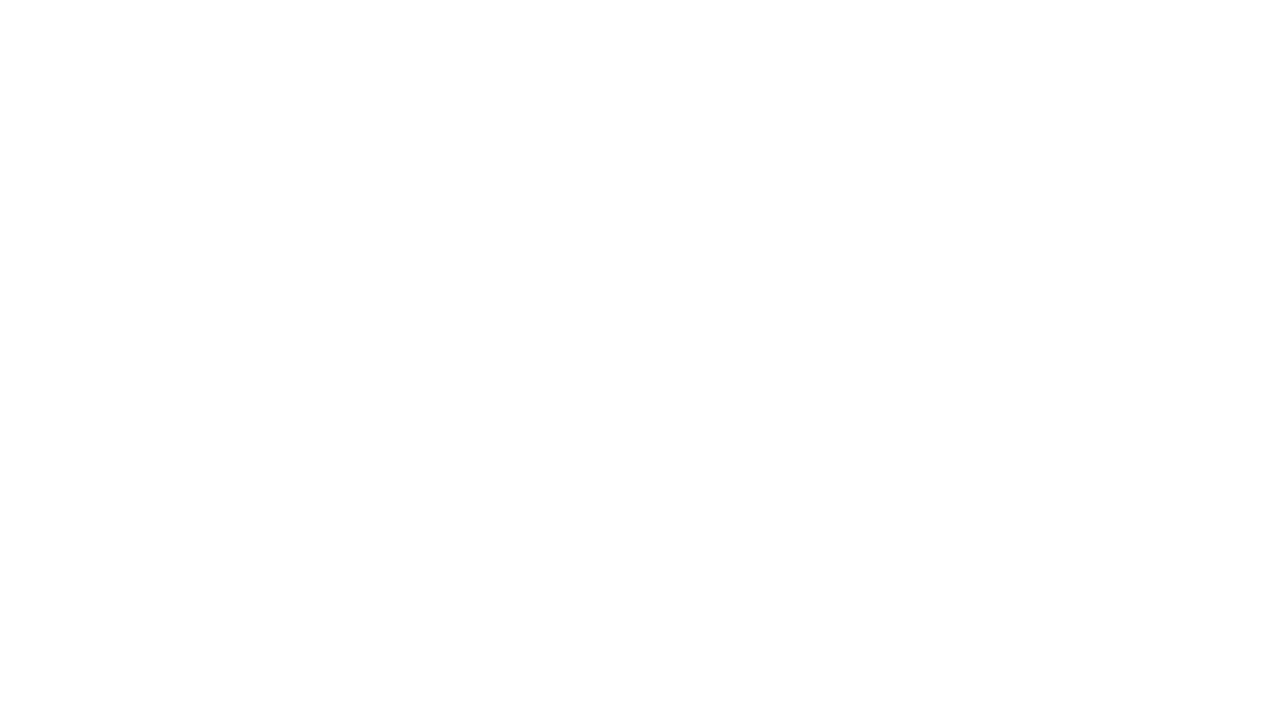